Tests that the homepage container has the correct computed max-width of 1280px by checking the CSS styles of the first container element within the first section on a desktop viewport.

Starting URL: https://26-03-dmitry.github.io/idea/ru

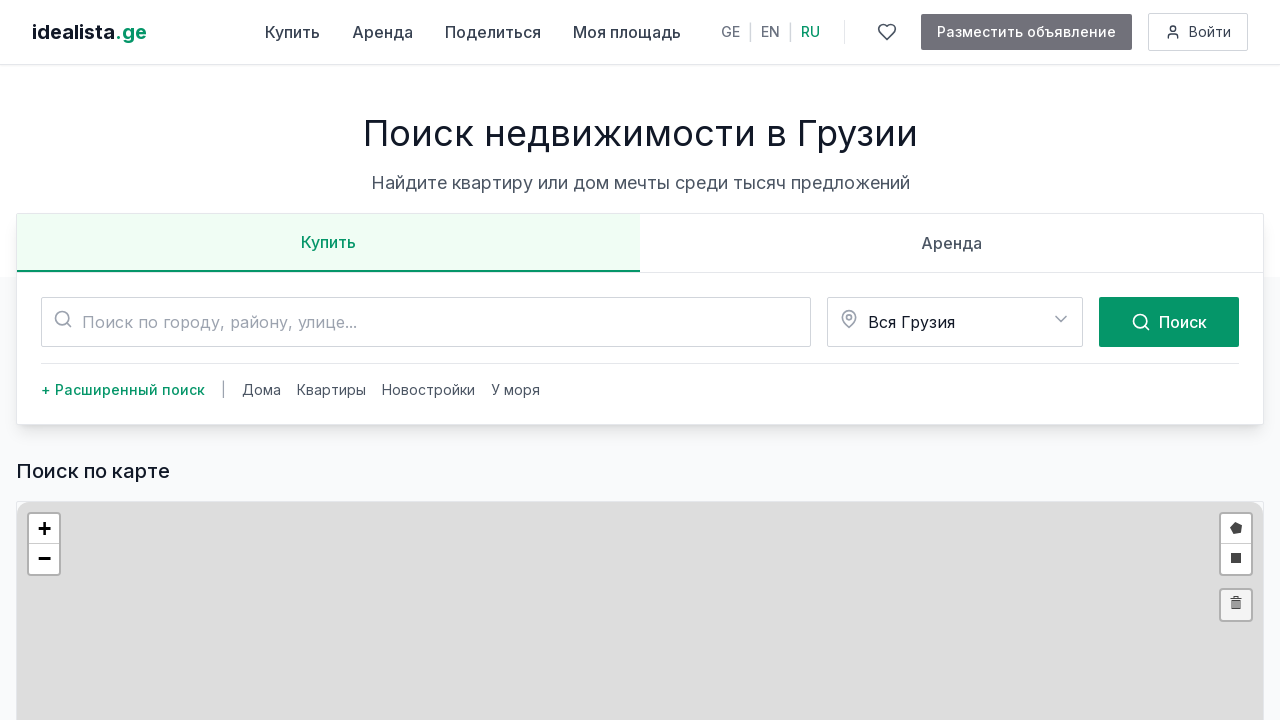

Set viewport size to 1920x1080 for desktop testing
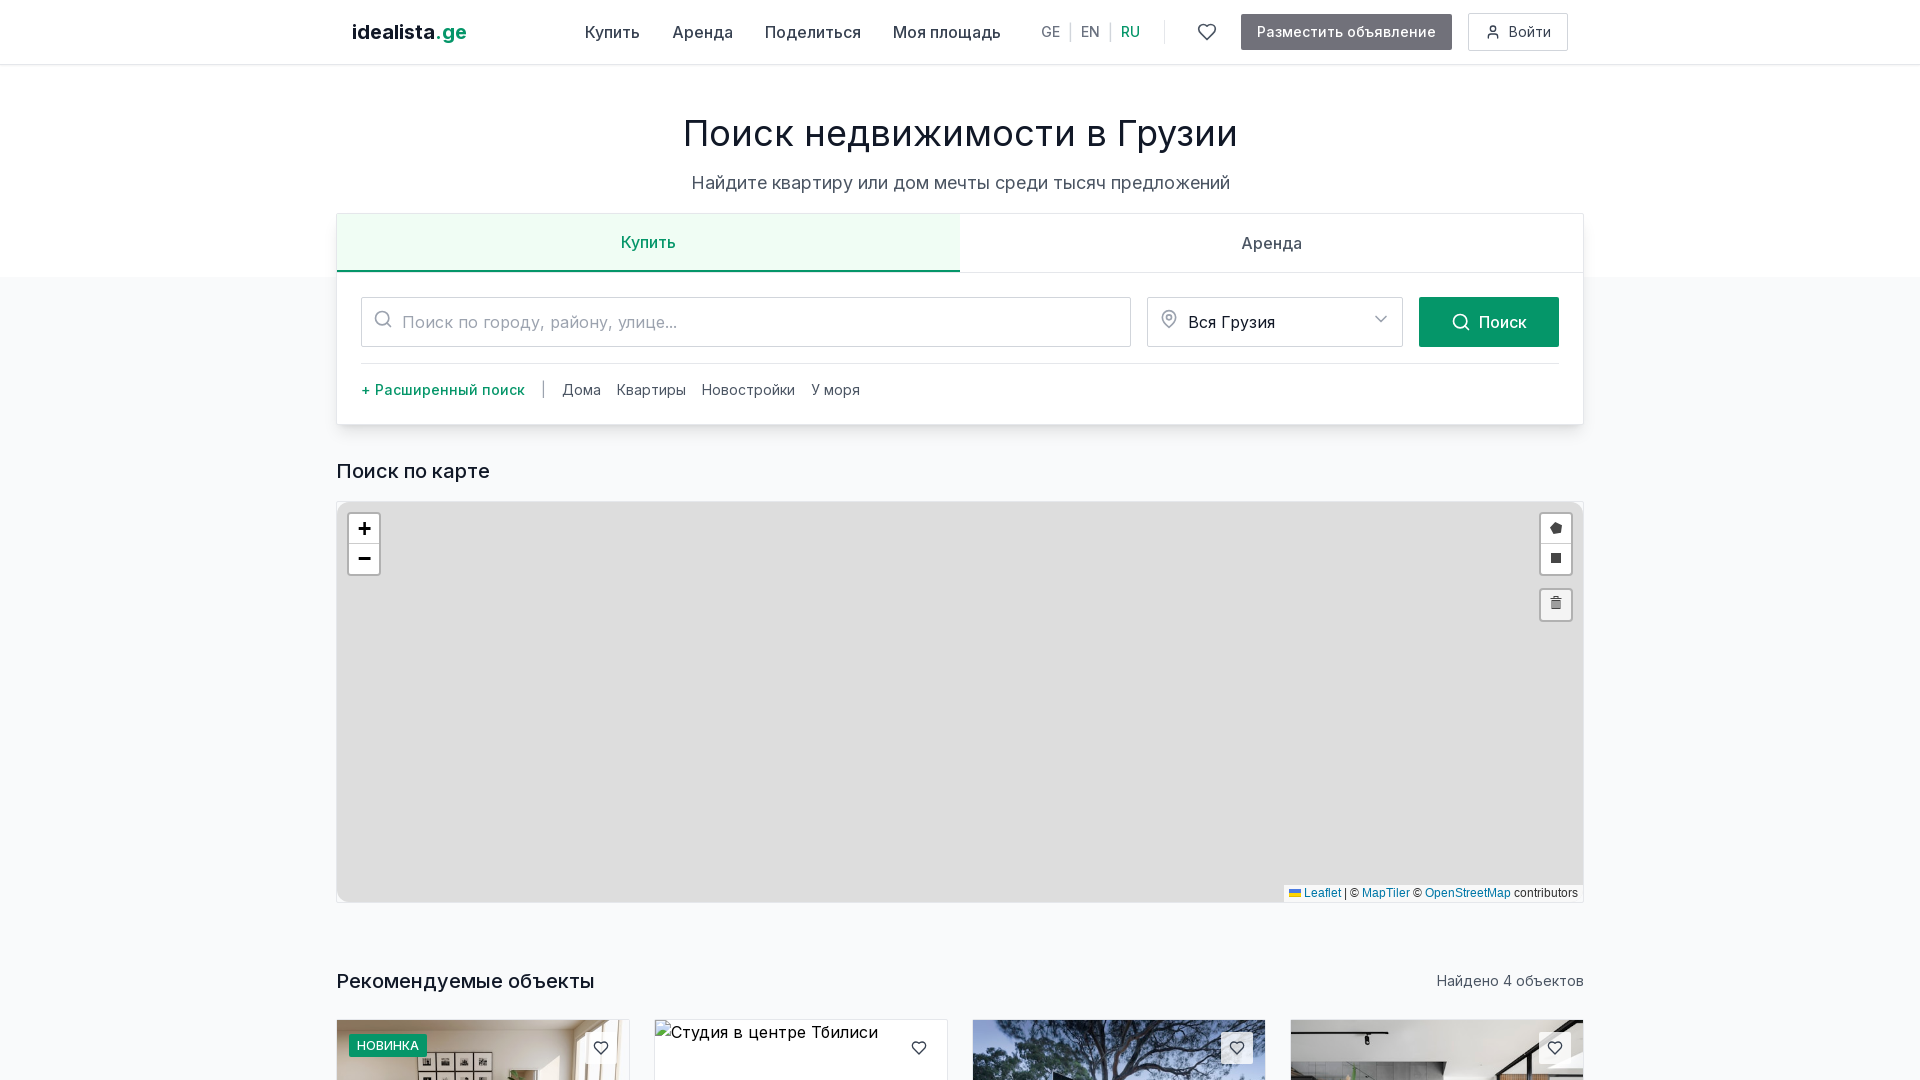

Waited for page to fully load (networkidle)
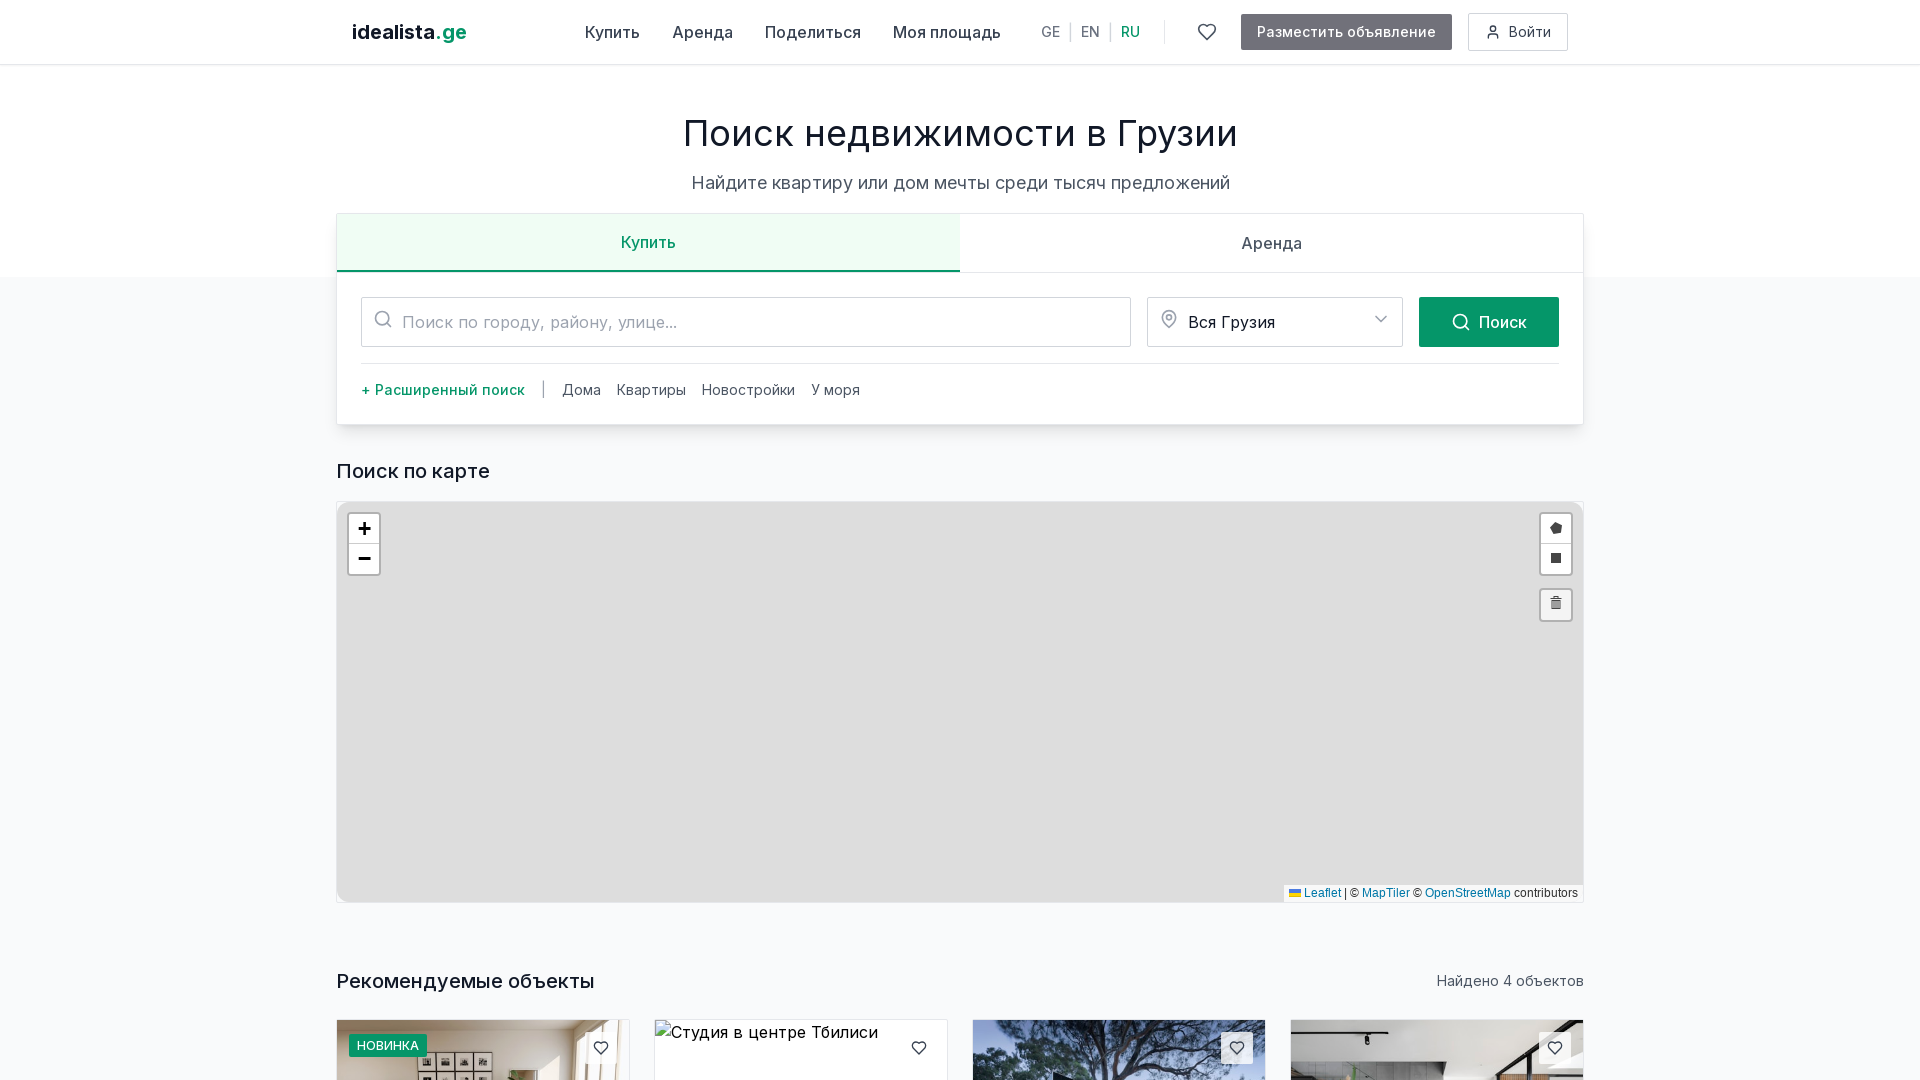

Located first container element inside first section
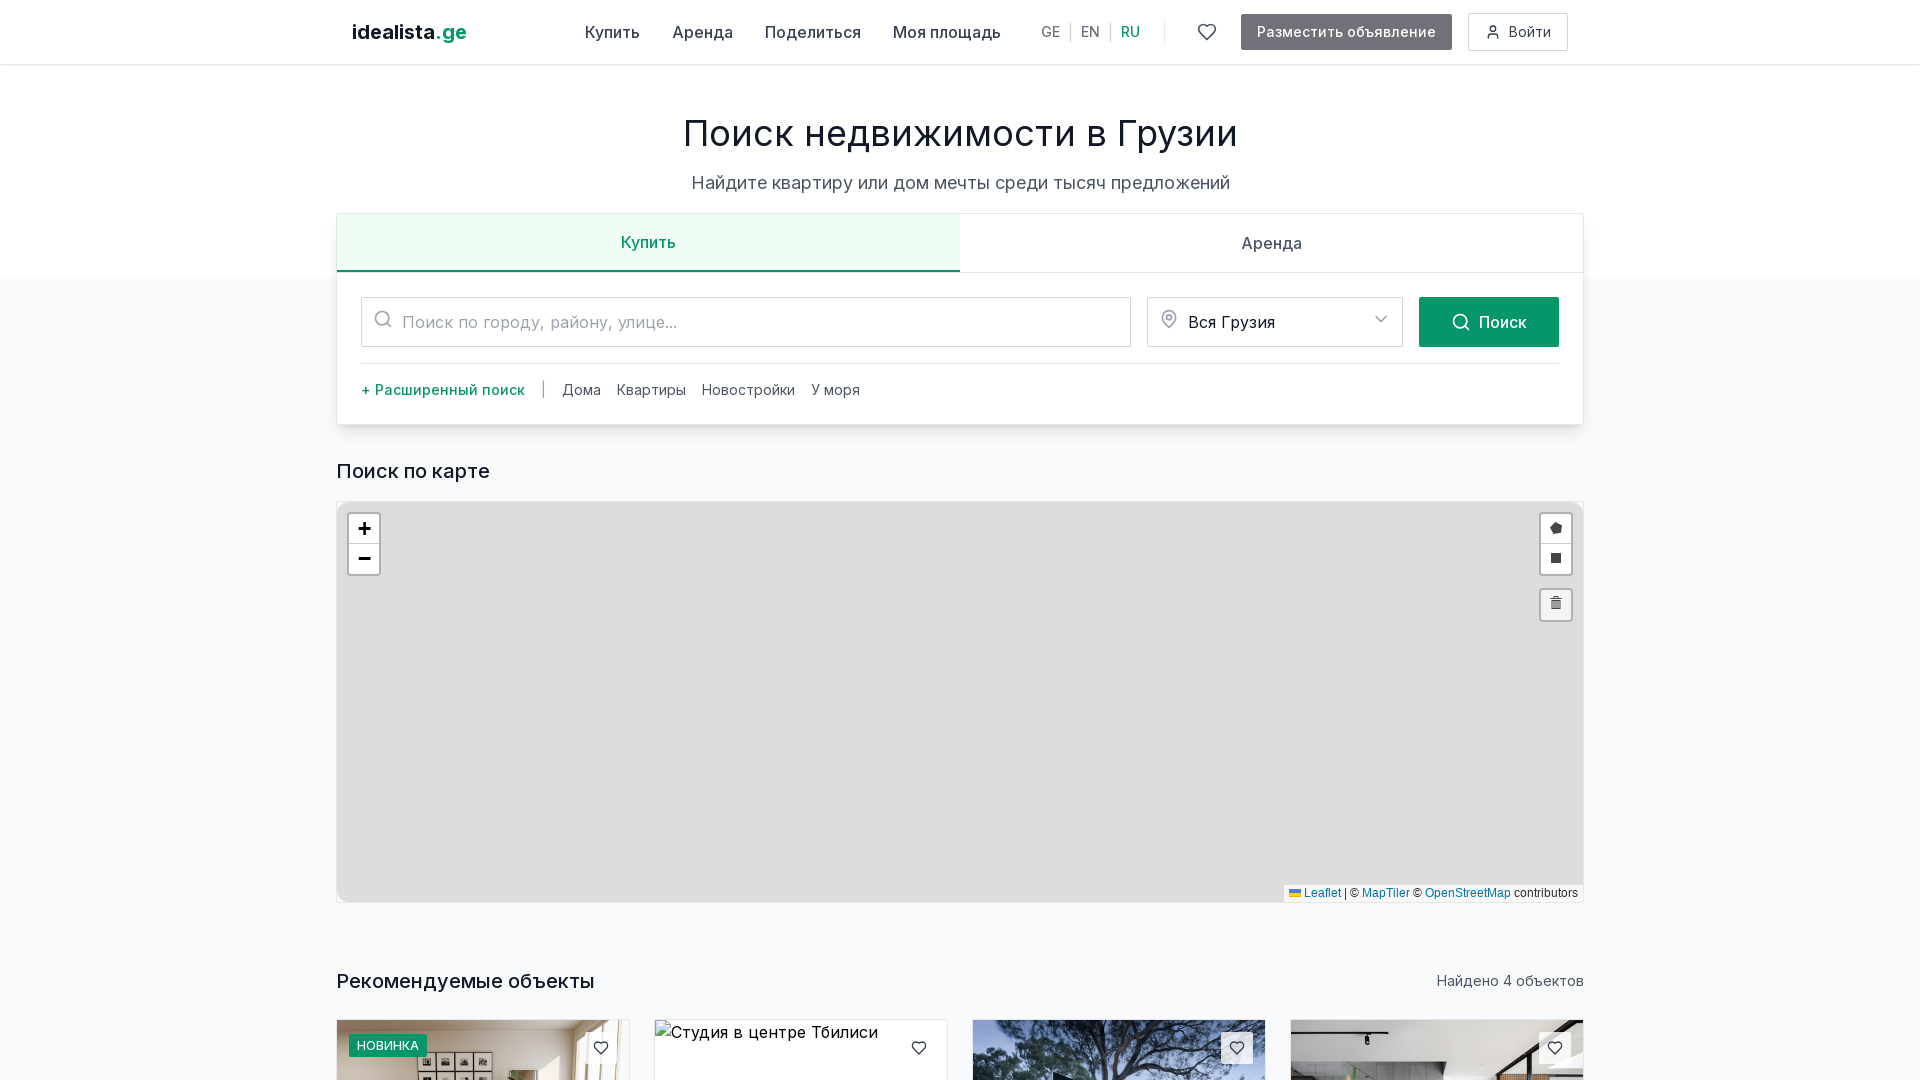

Container element became visible
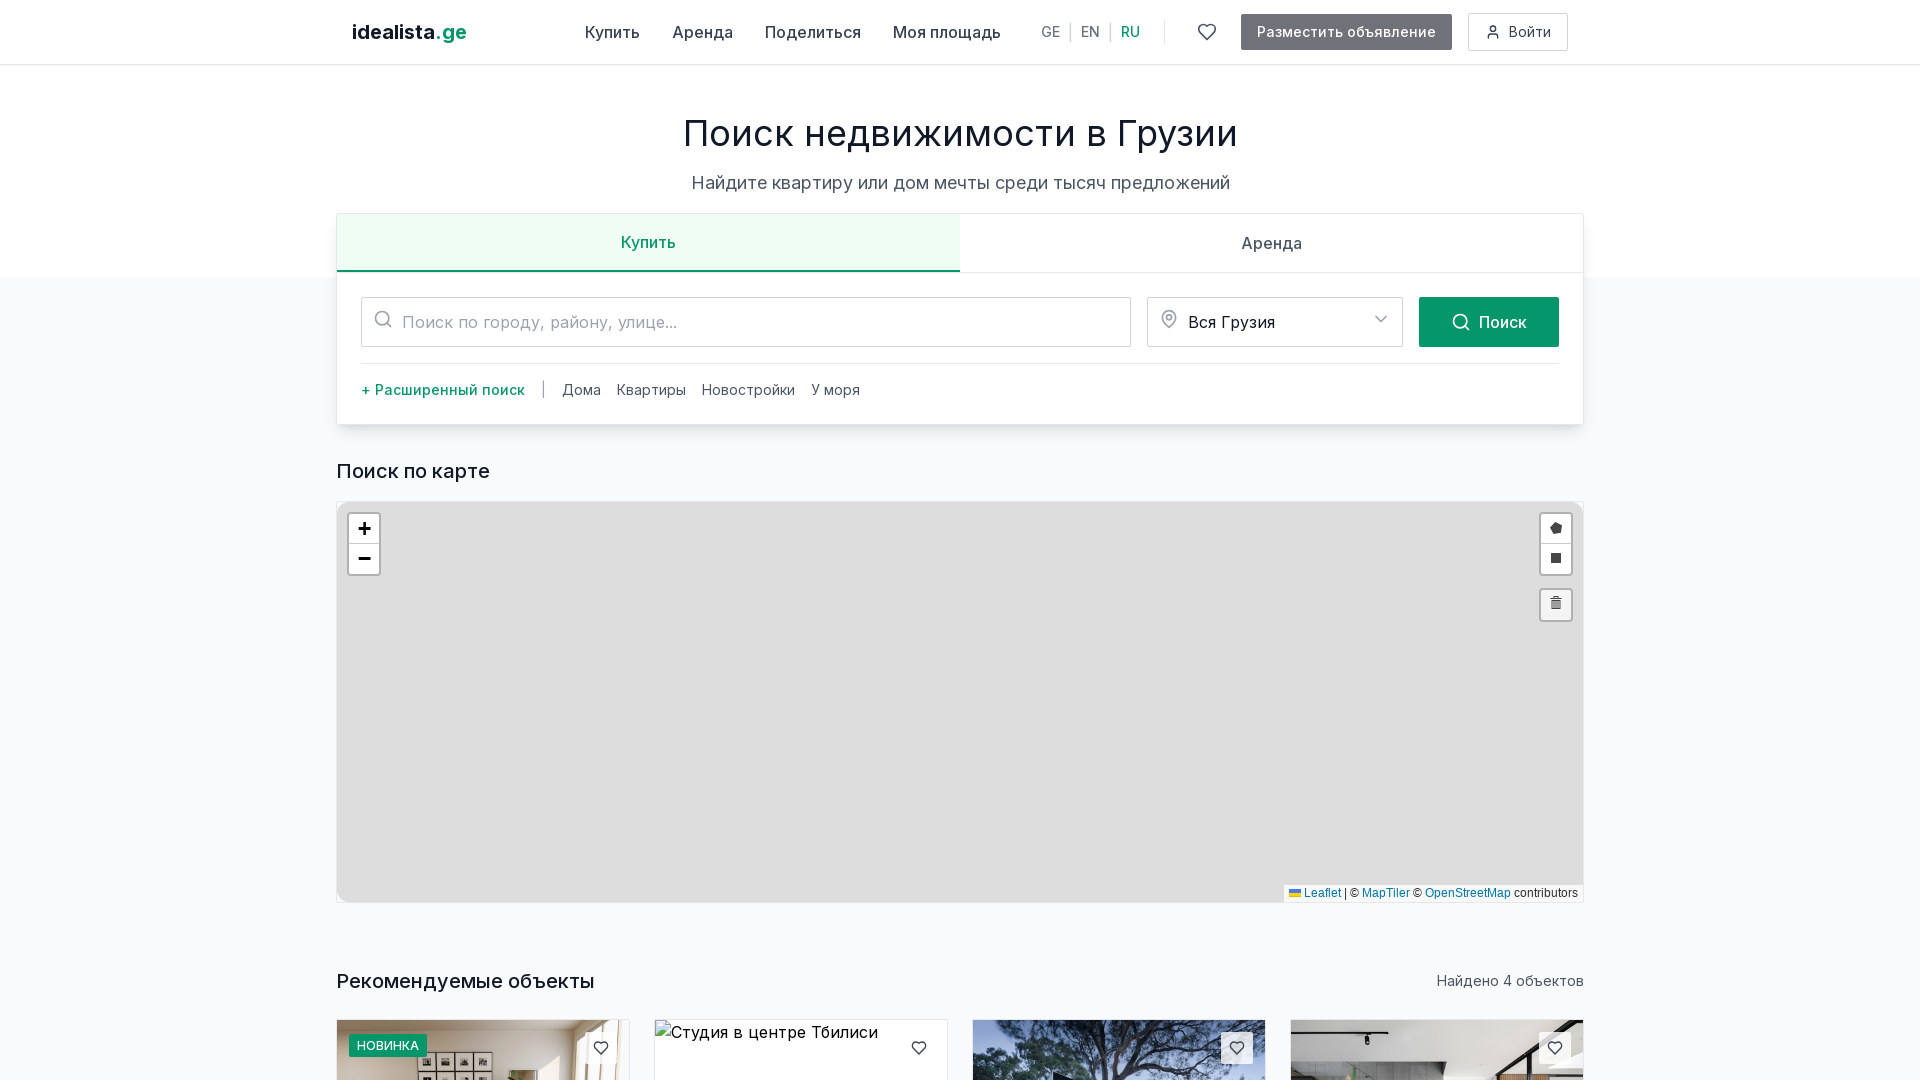

Retrieved computed max-width style: 1280px
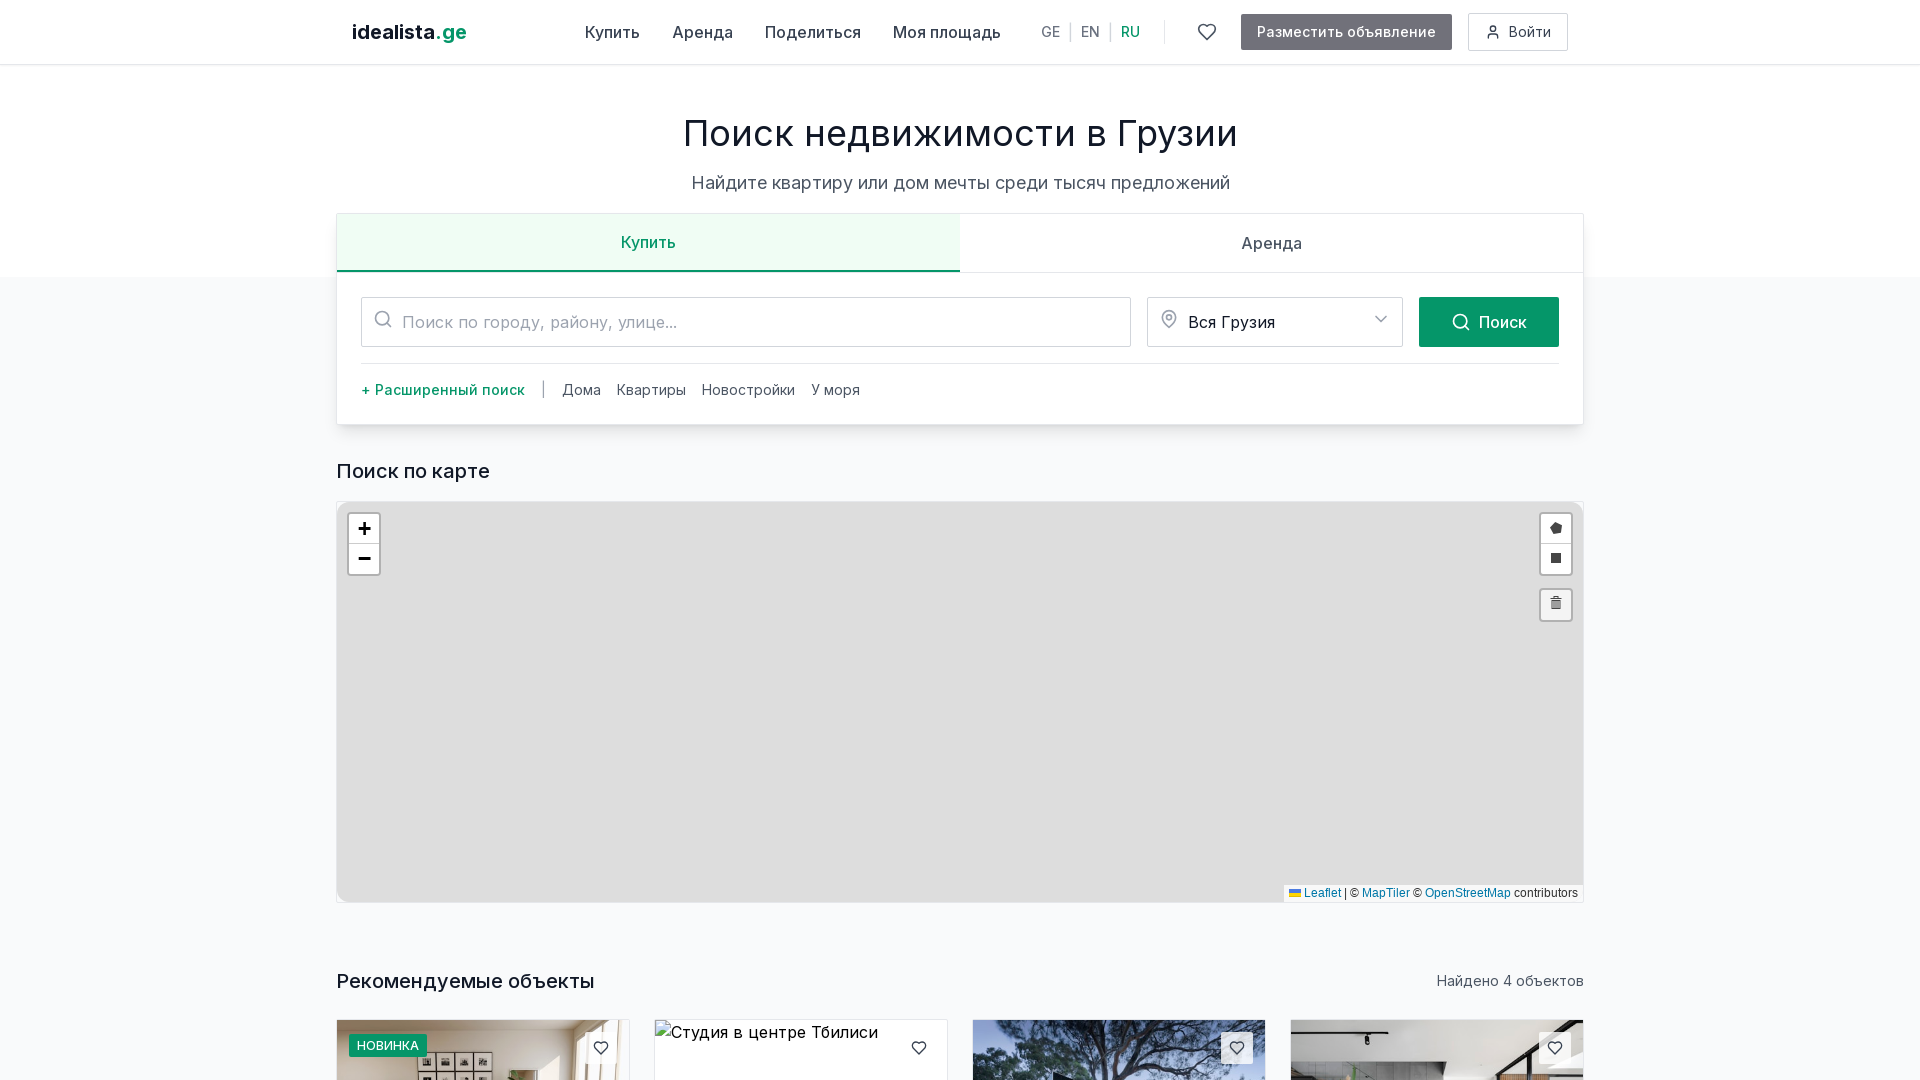

Verified container has correct max-width of 1280px
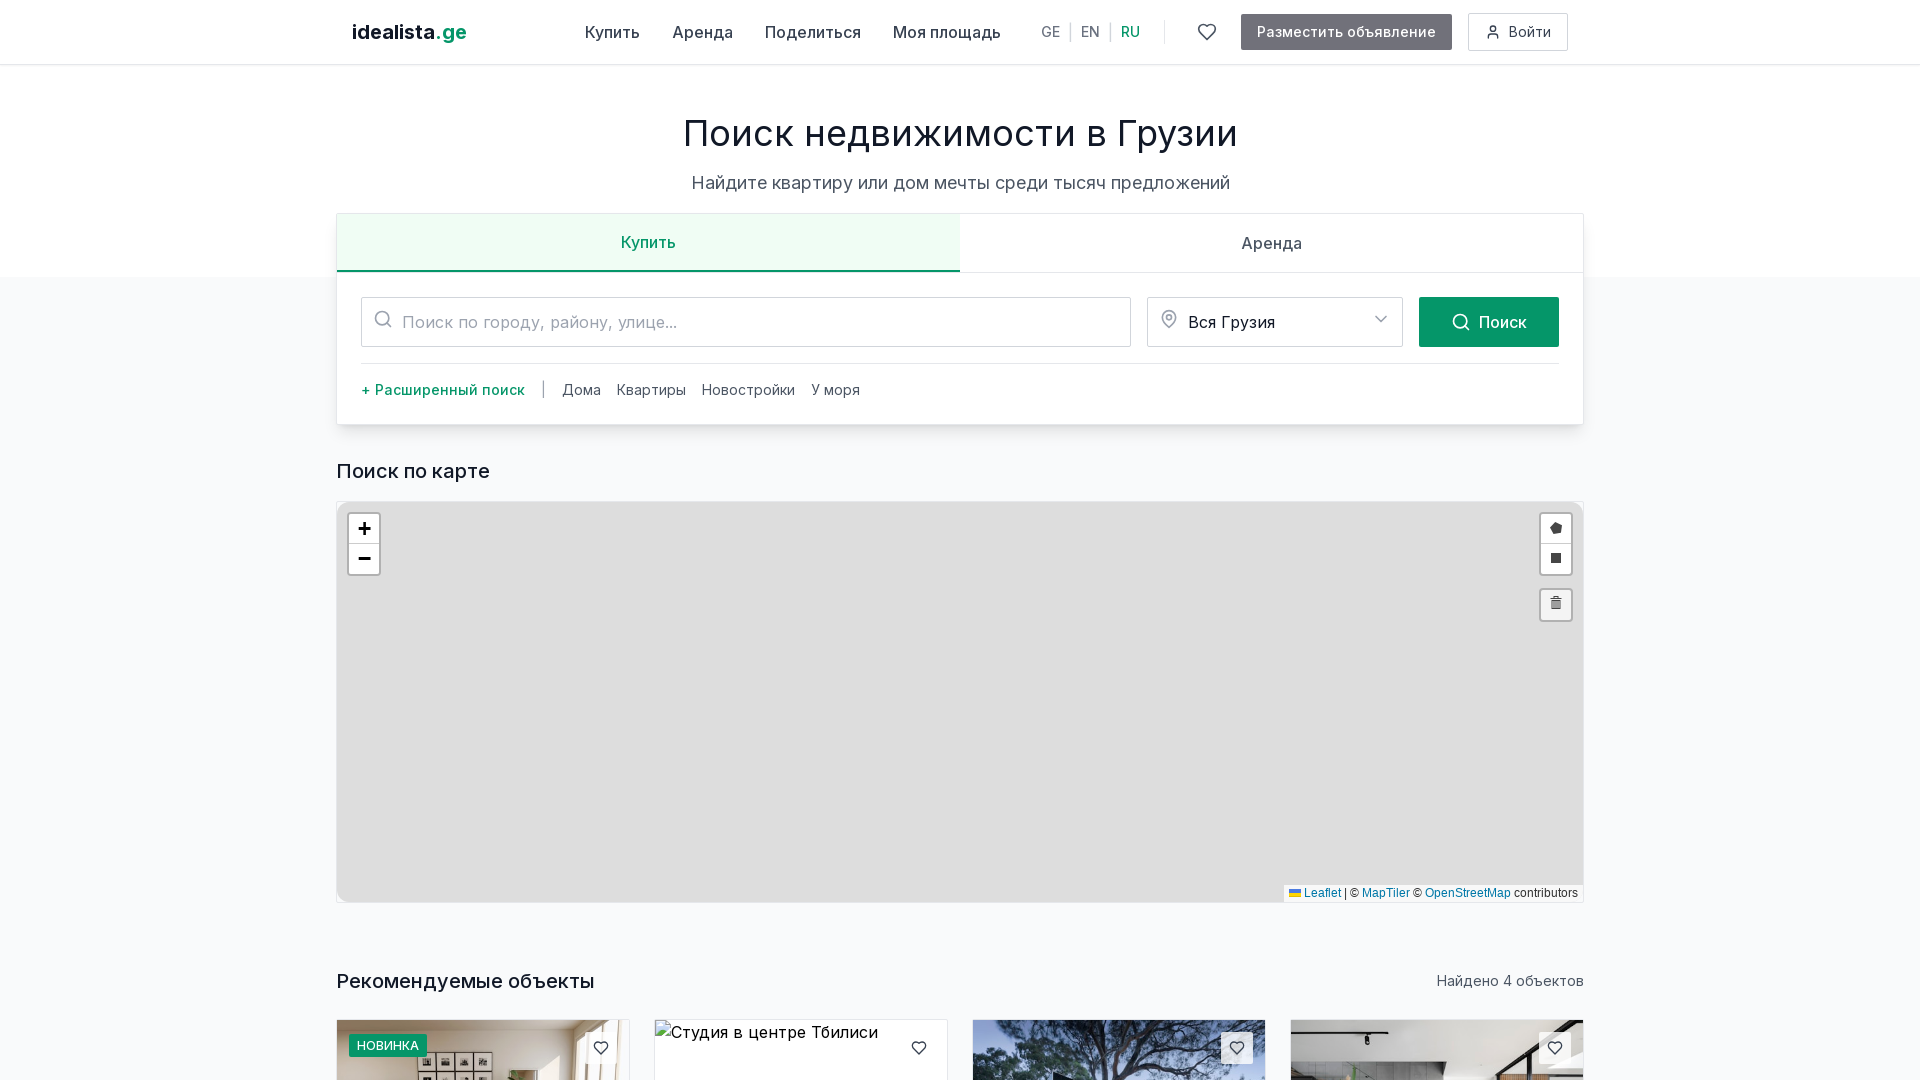

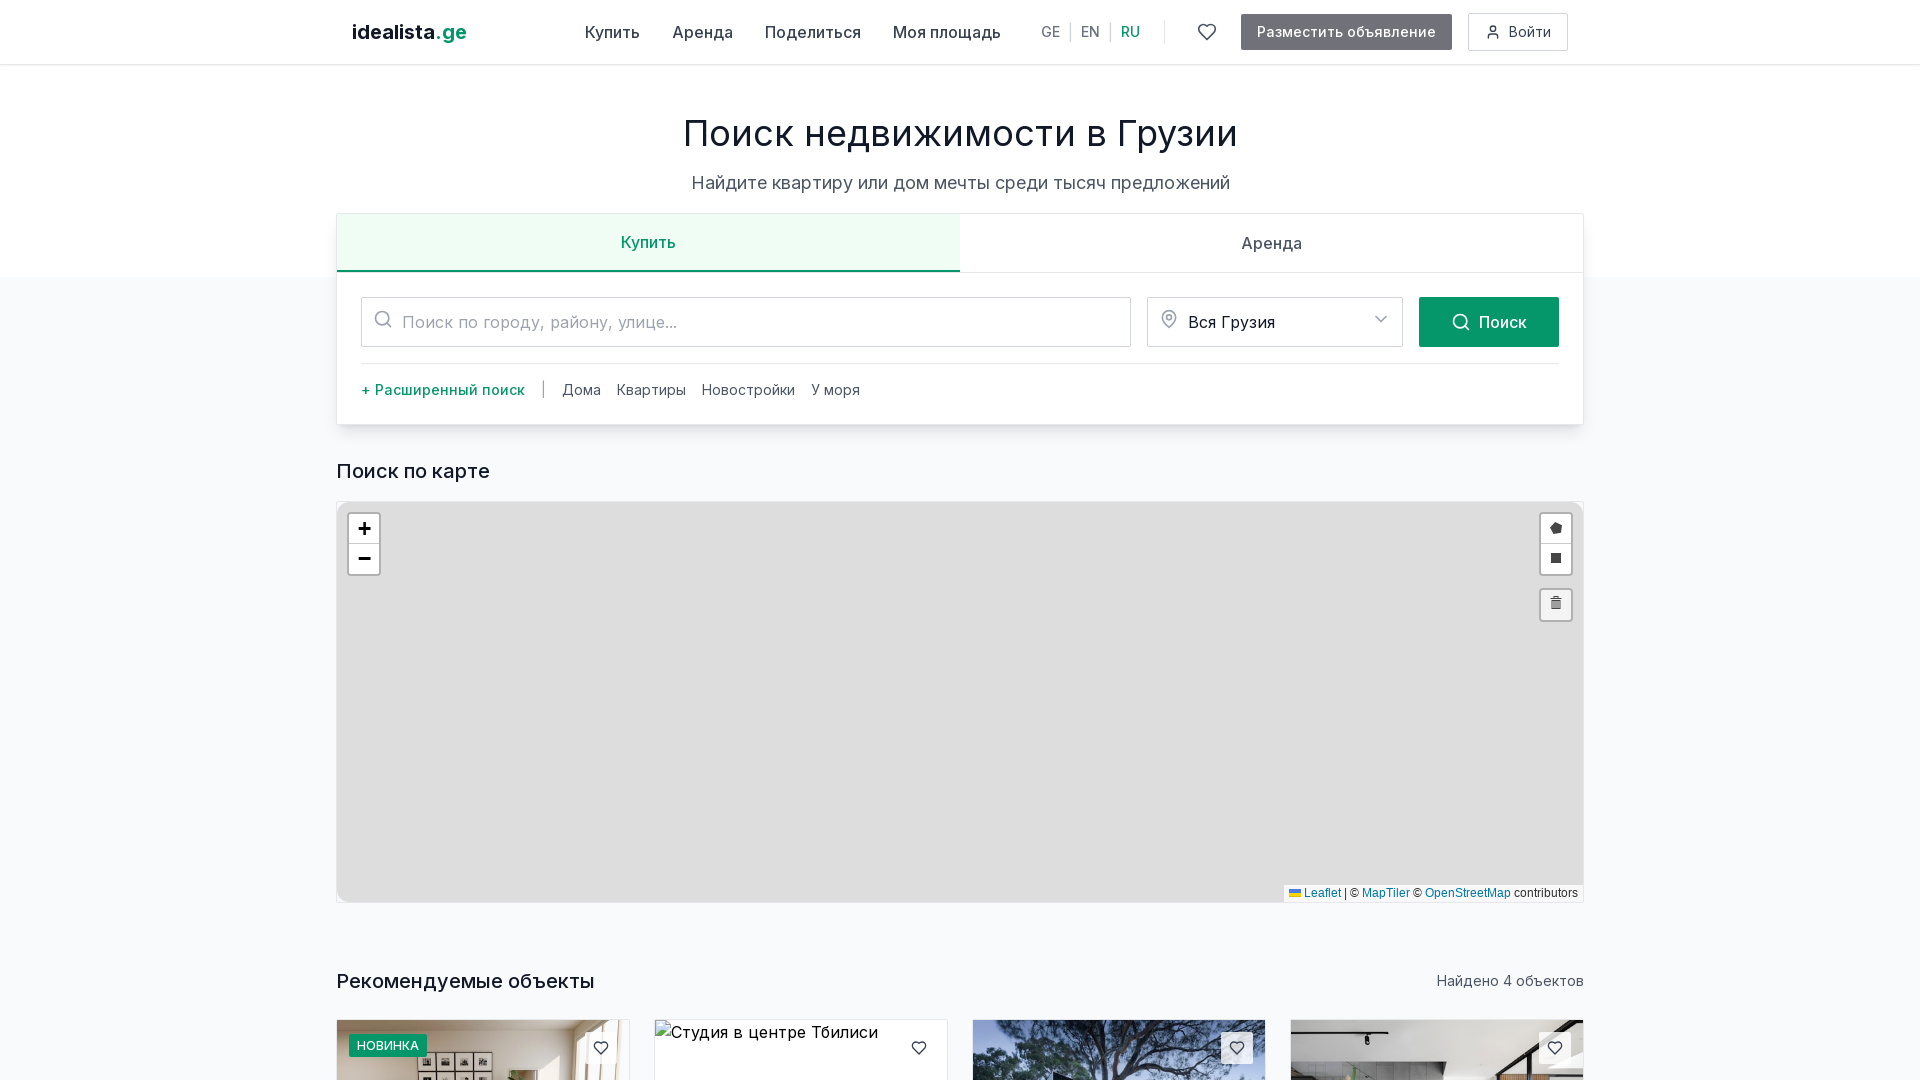